Basic browser automation test that navigates to Flipkart homepage, maximizes the window, and verifies the page loads by checking the title and URL.

Starting URL: https://www.flipkart.com/

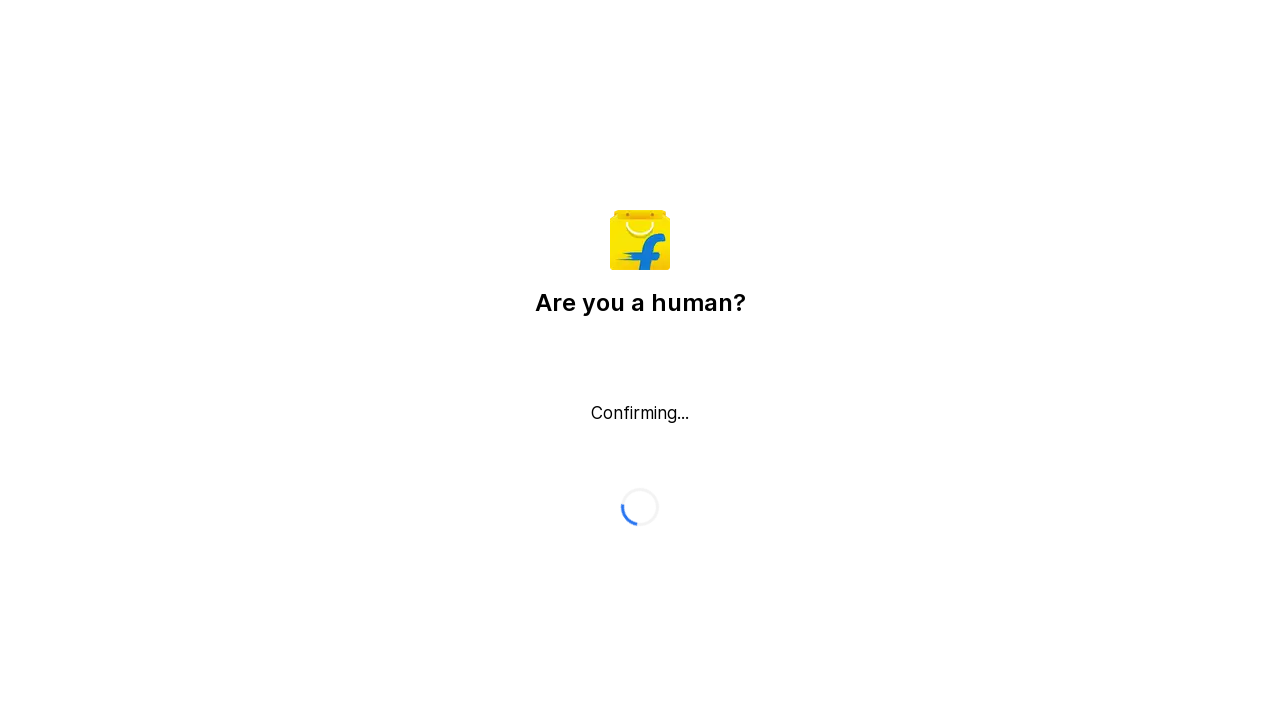

Set viewport size to 1920x1080
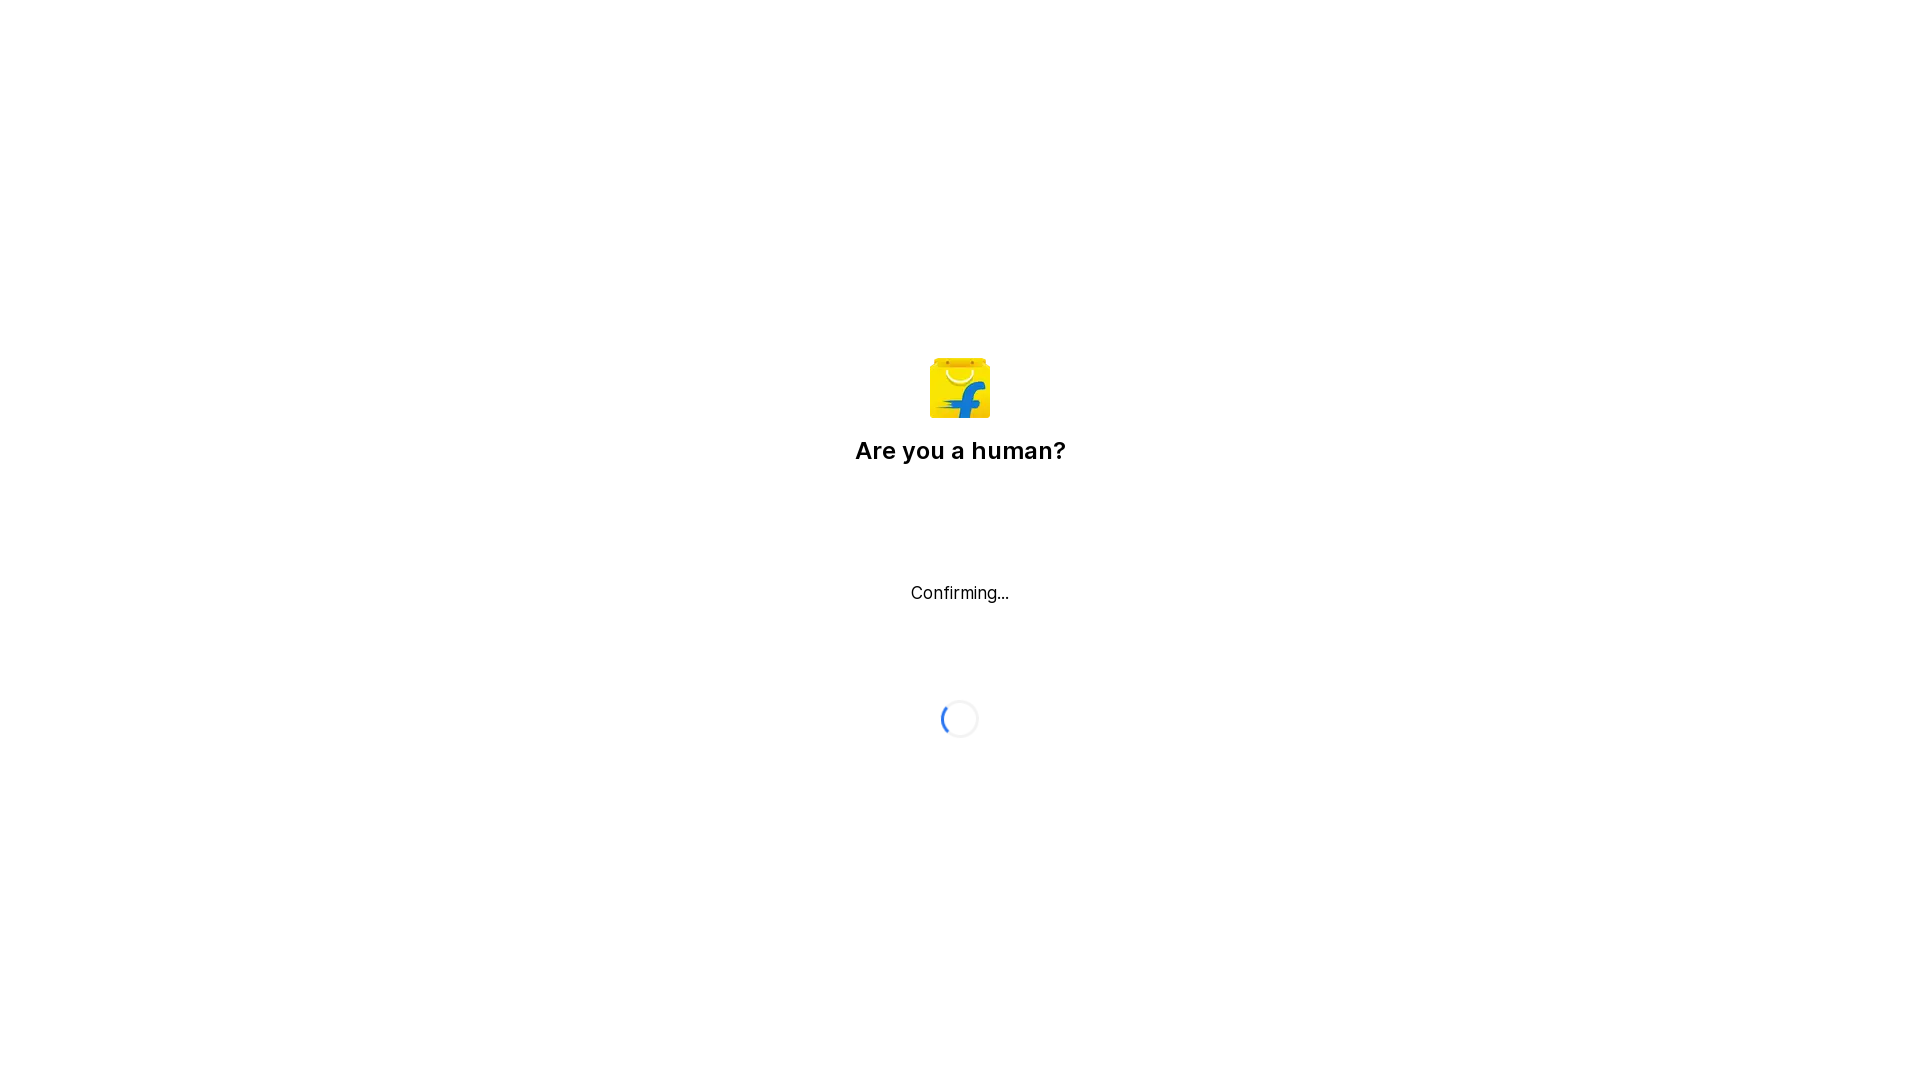

Page loaded - DOM content fully loaded
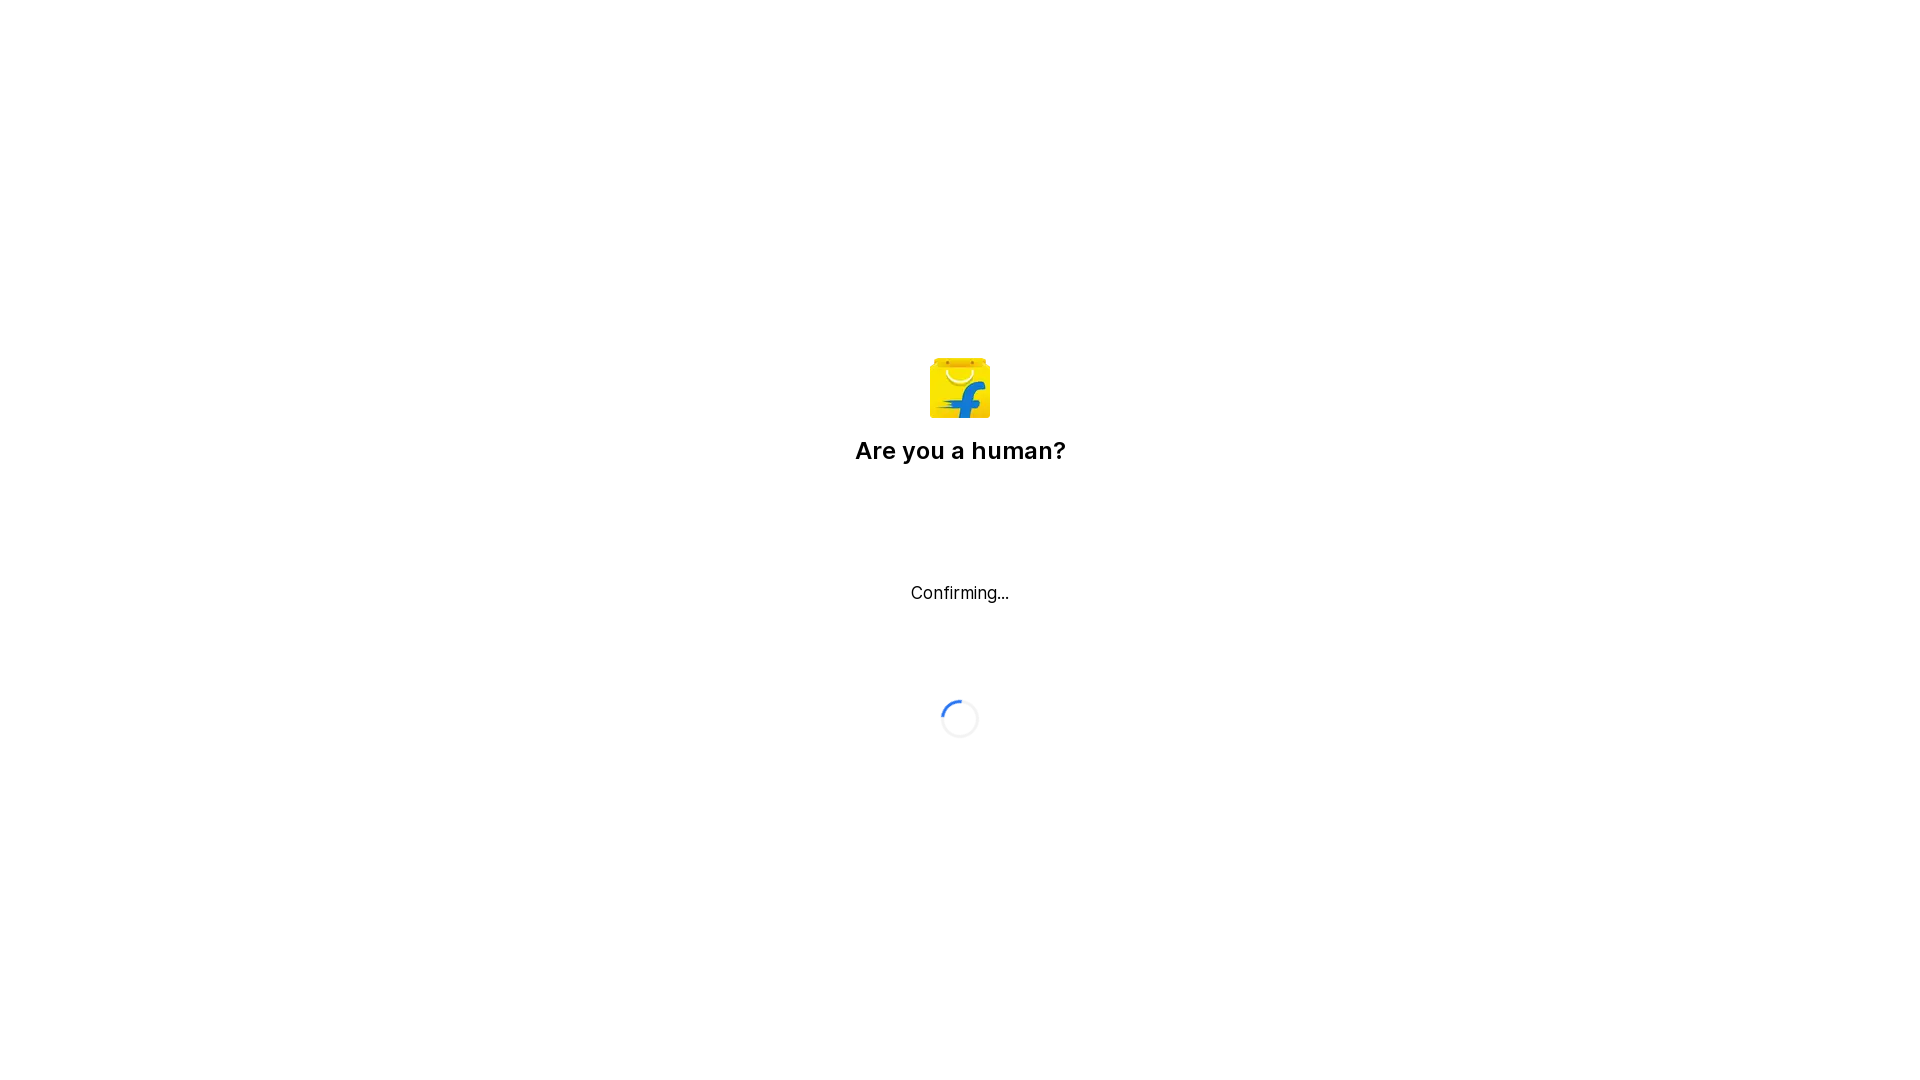

Retrieved page title: Flipkart reCAPTCHA
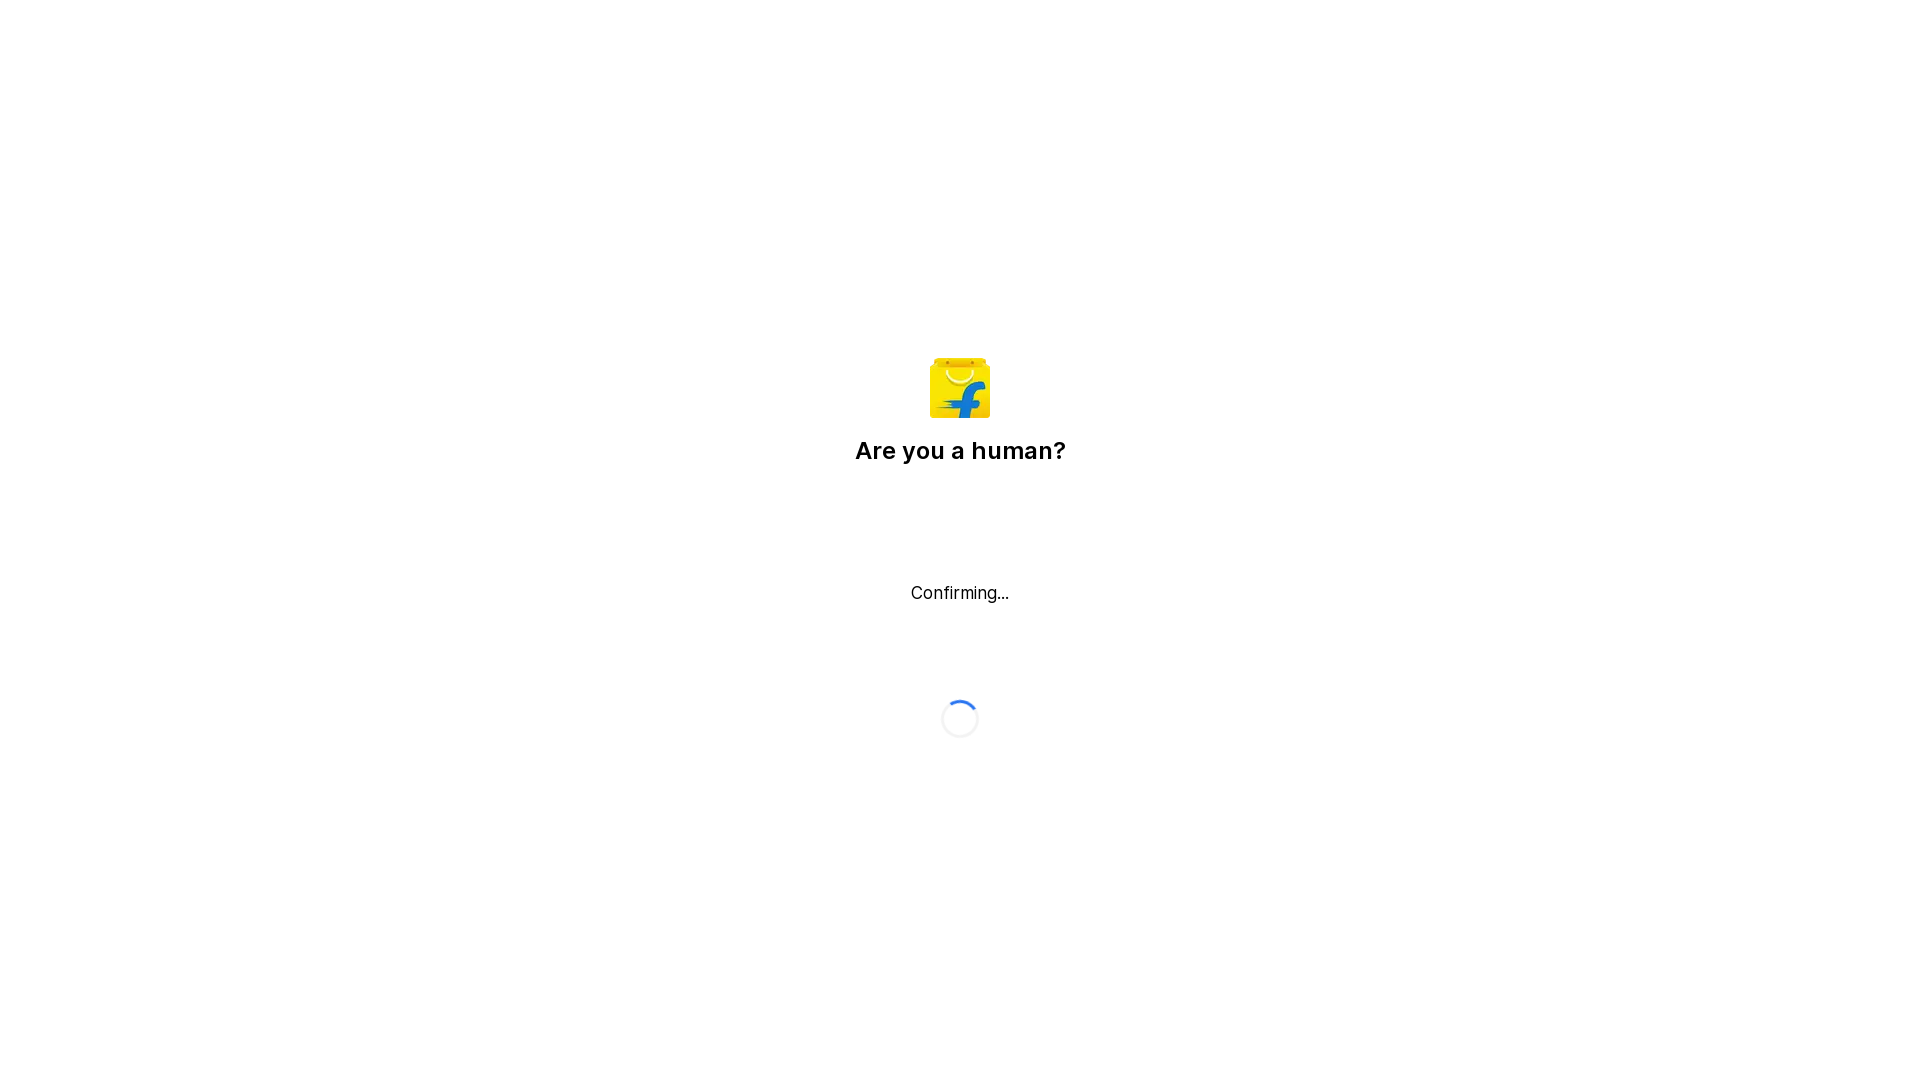

Retrieved current URL: https://www.flipkart.com/
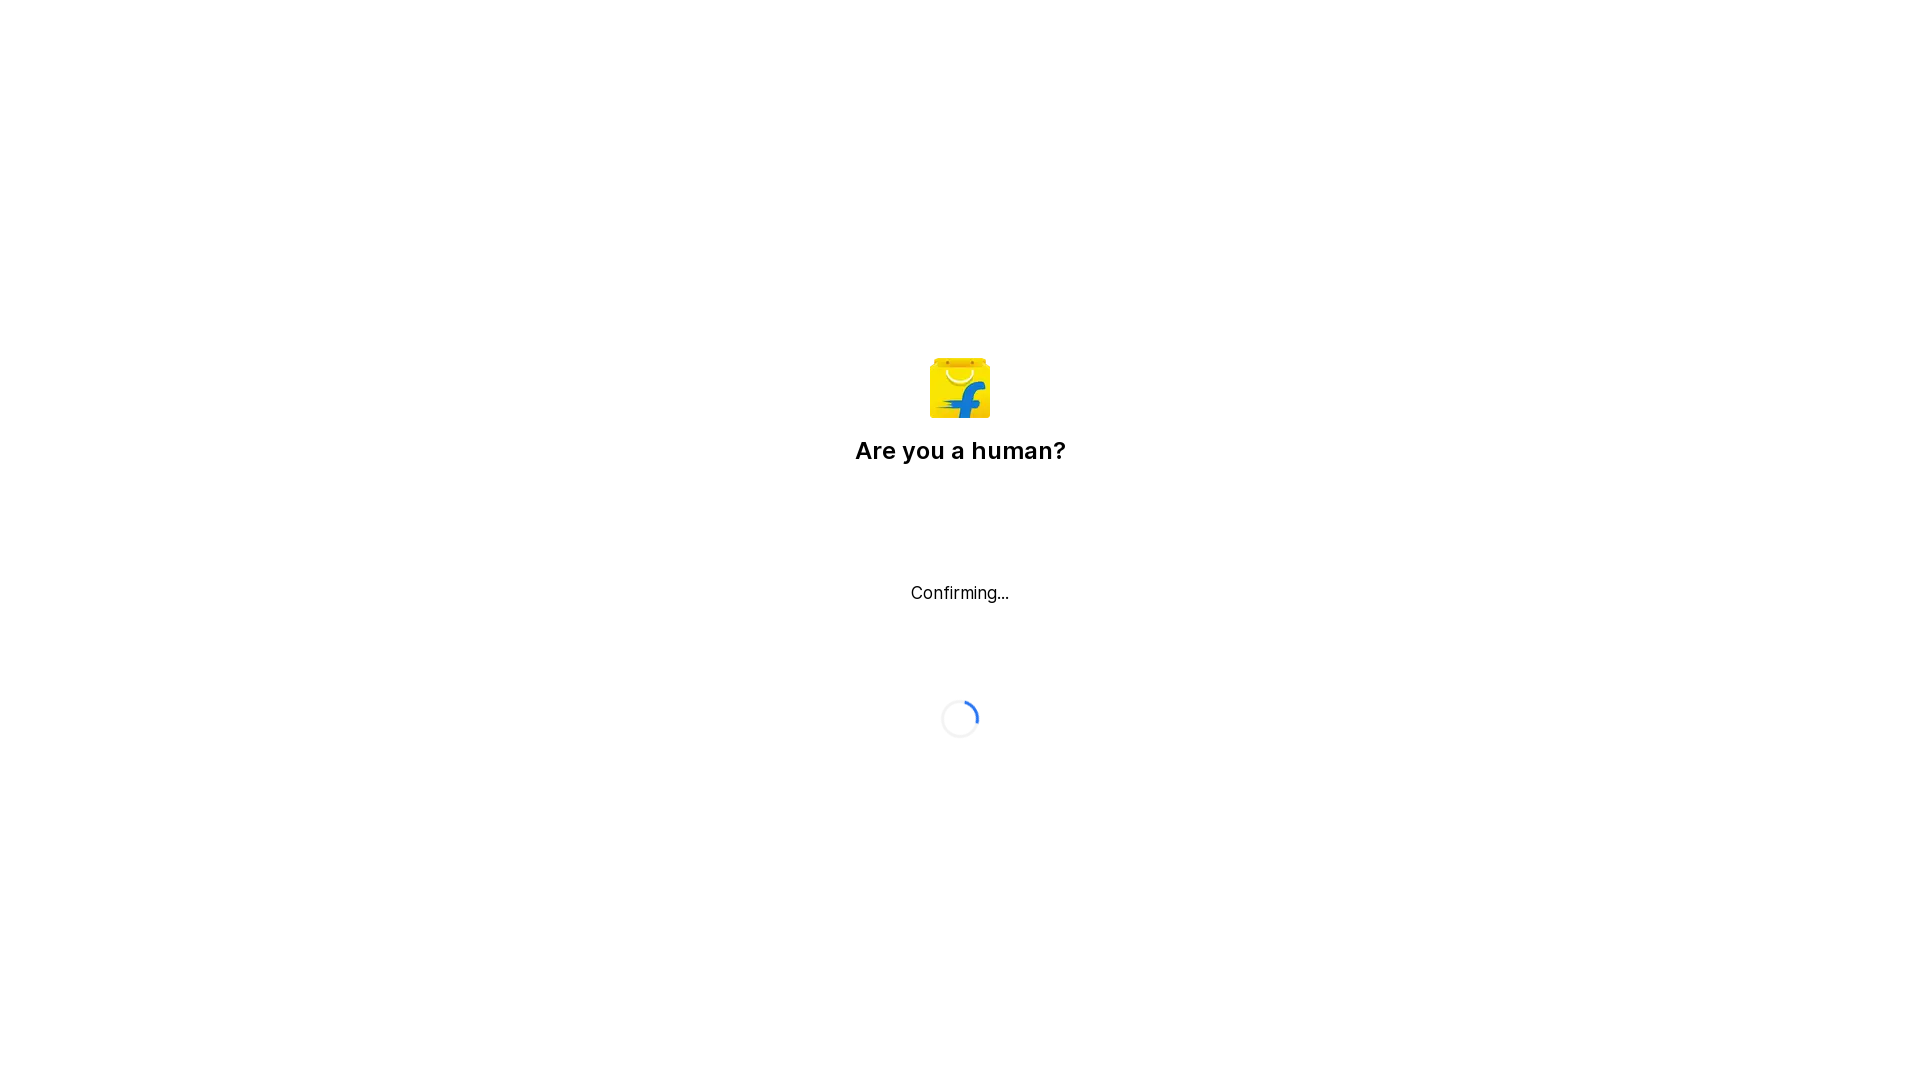

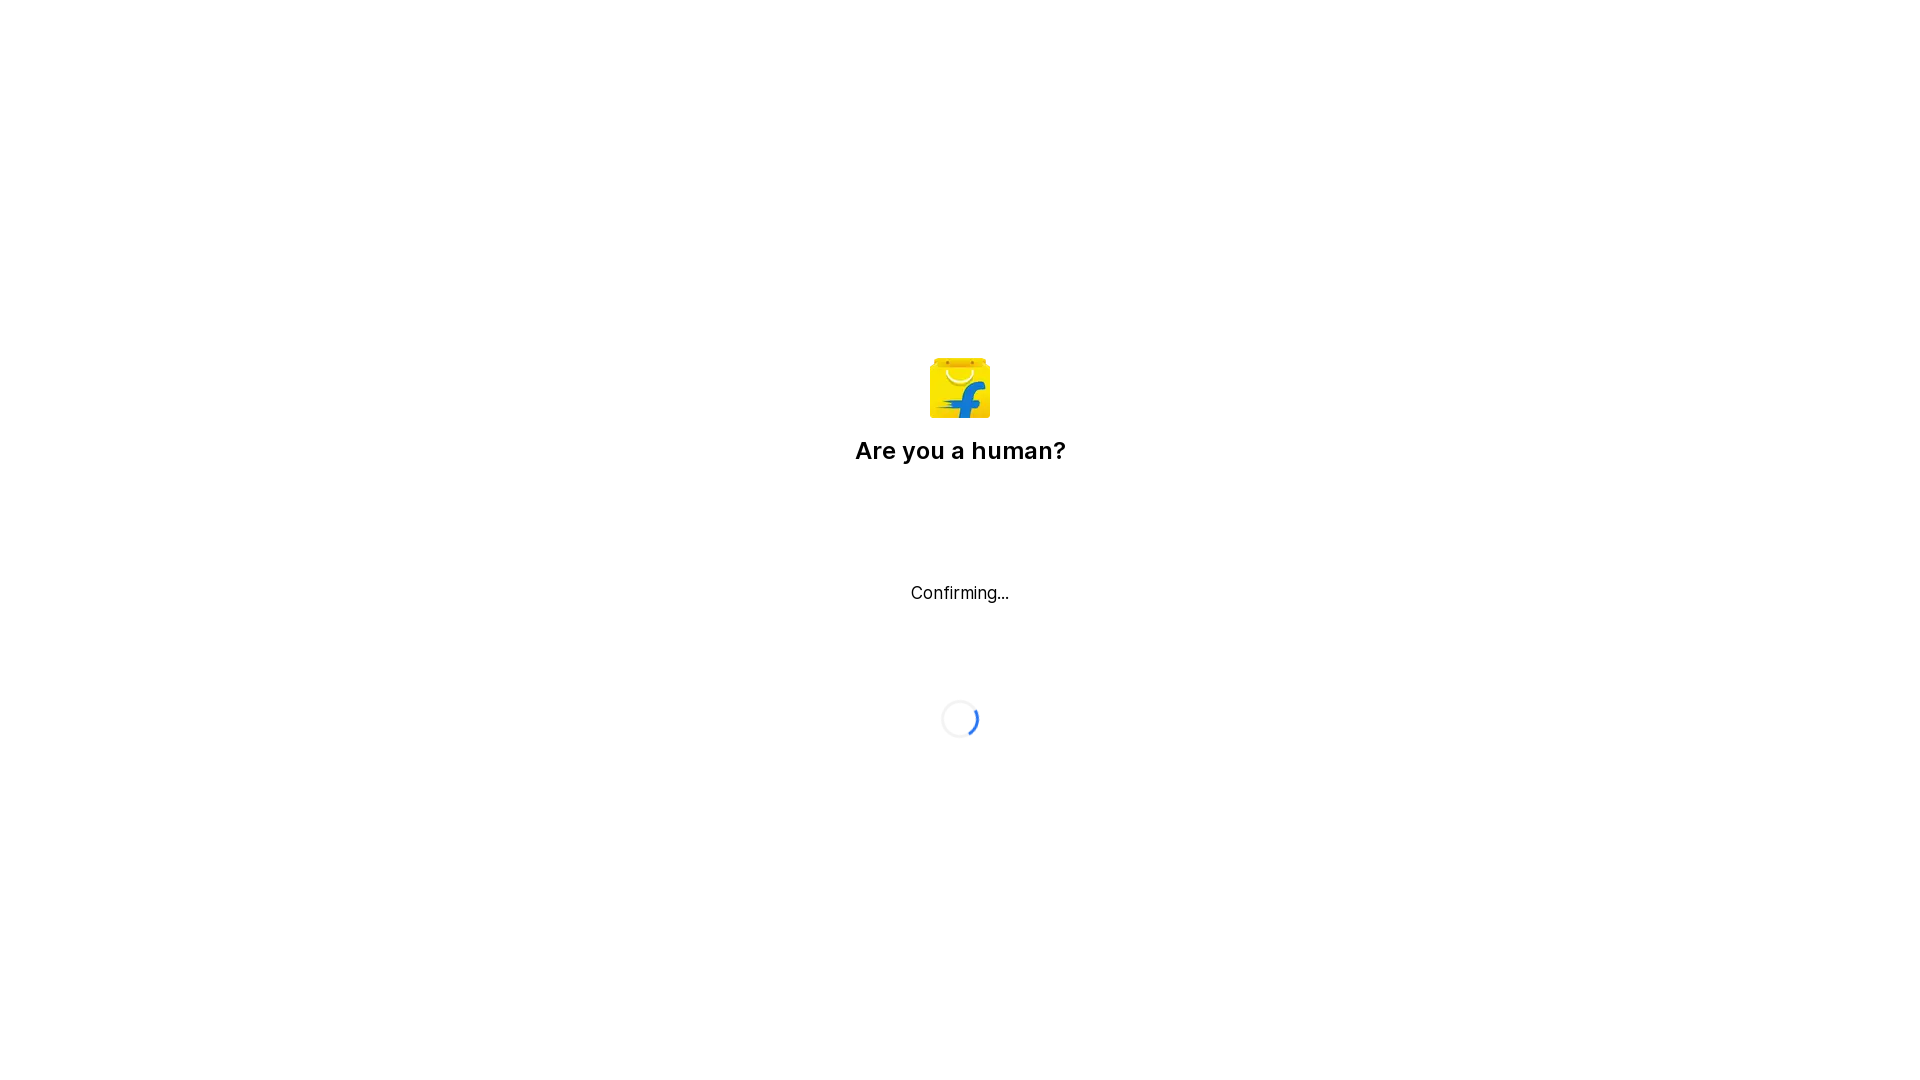